Complete navigation test that goes to a specific section using navigation bar

Starting URL: https://www.freerangetesters.com

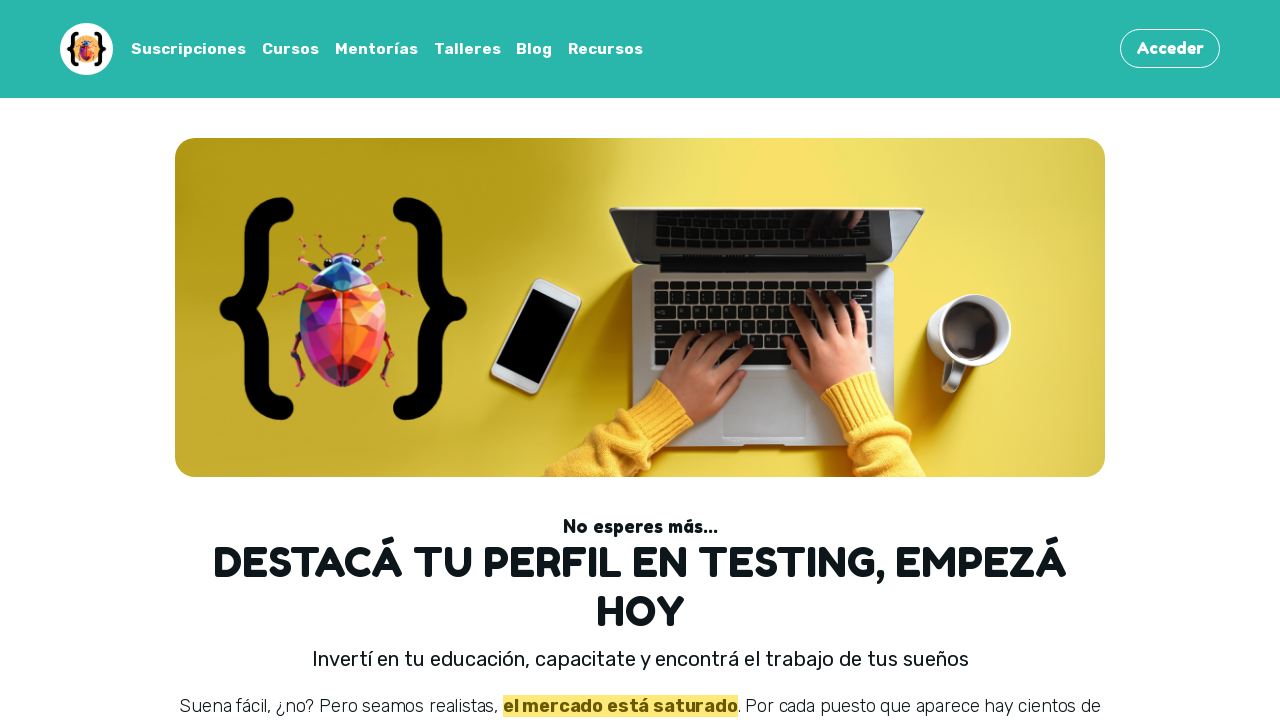

Navigated to https://www.freerangetesters.com
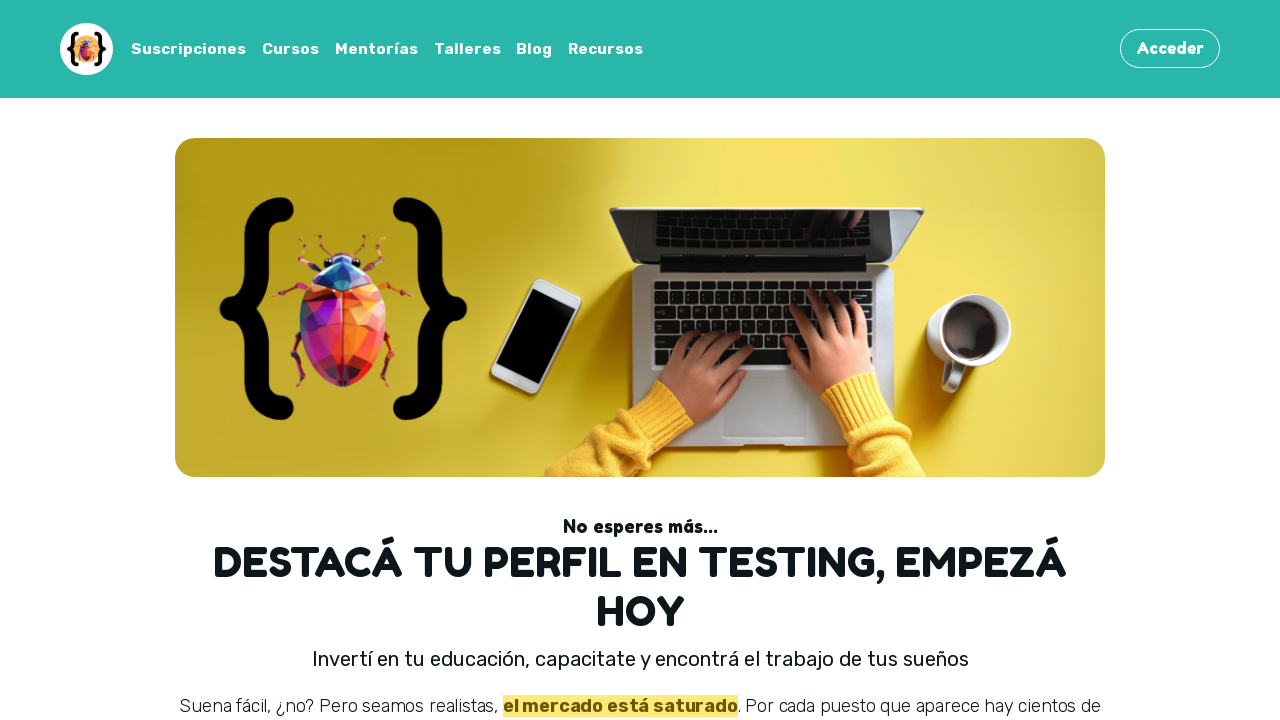

Clicked on 'Cursos' section in navigation bar at (291, 49) on text=Cursos
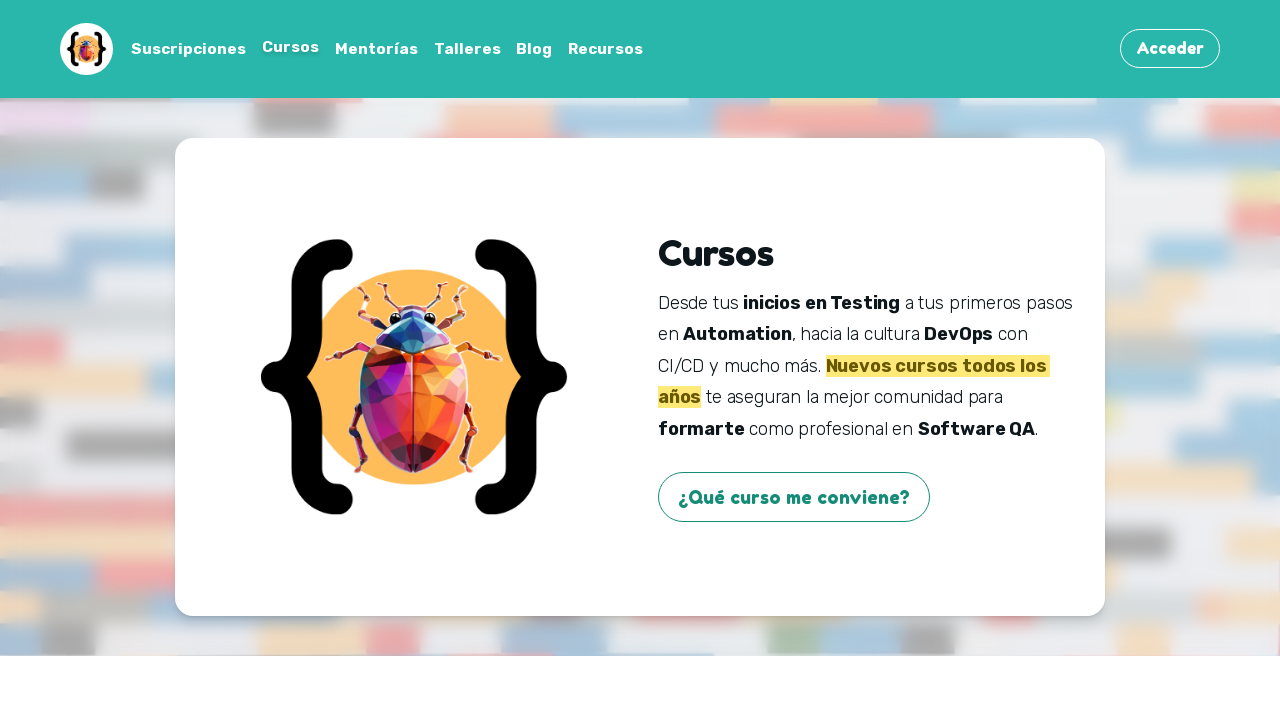

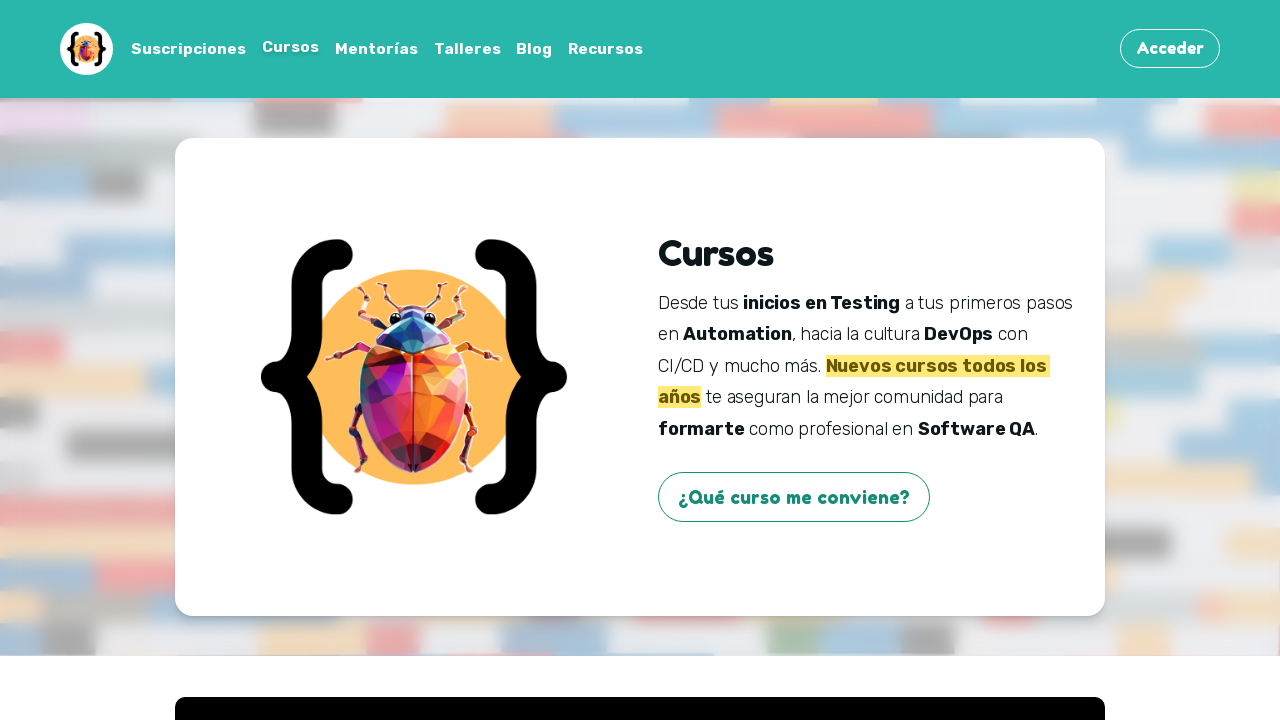